Tests the APSRTC bus ticket booking form by entering a source location (HYDERABAD) into the source input field.

Starting URL: https://www.apsrtconline.in/

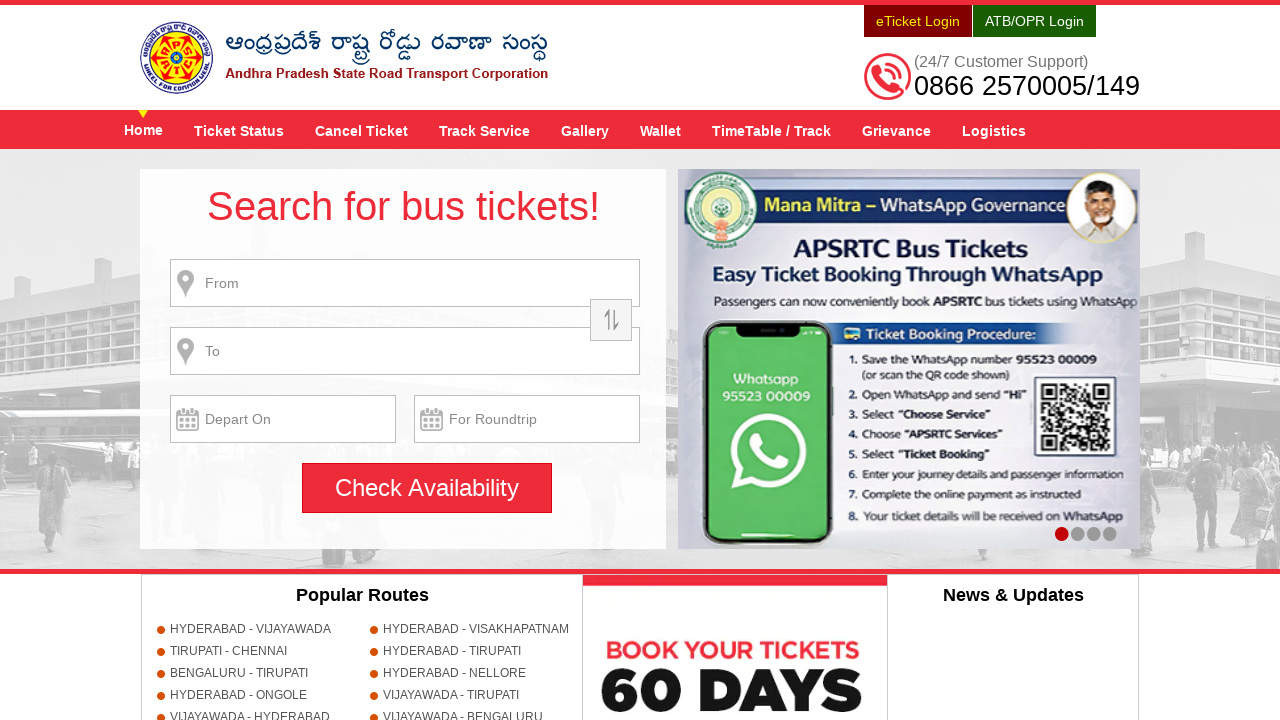

Navigated to APSRTC online booking website
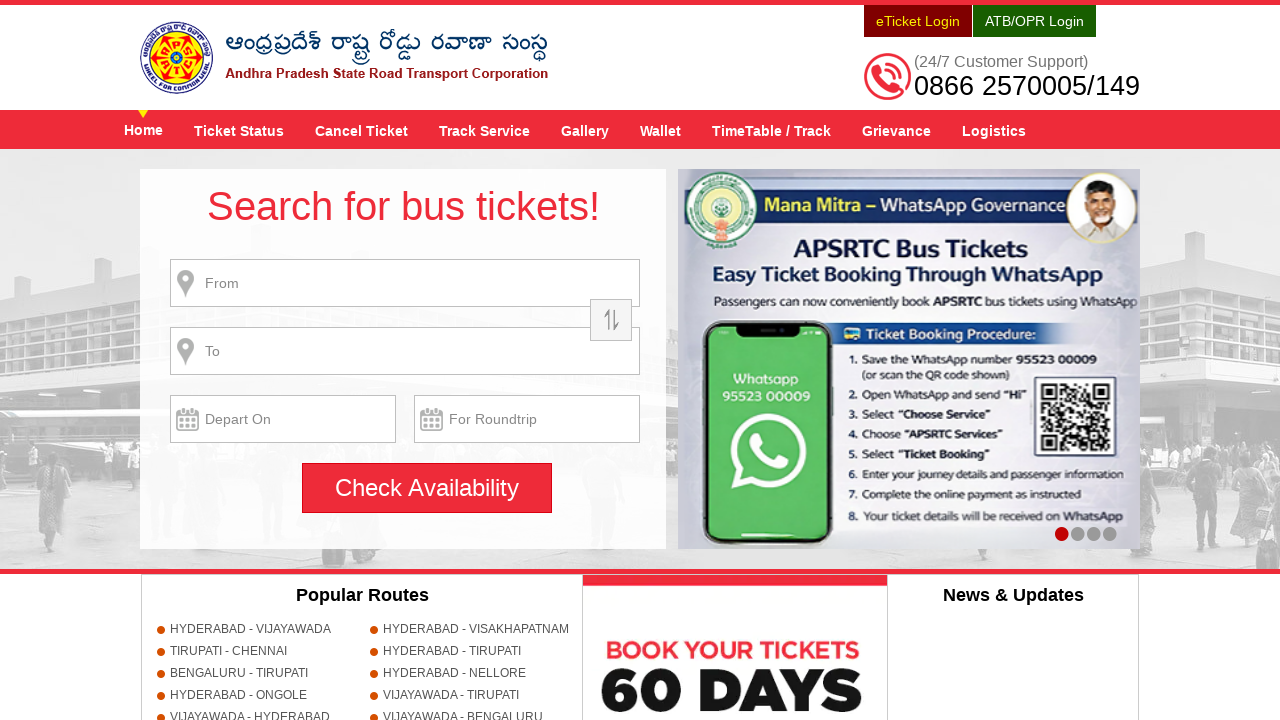

Entered 'HYDERABAD' as source location in the source input field on input[name='source'][size='22']
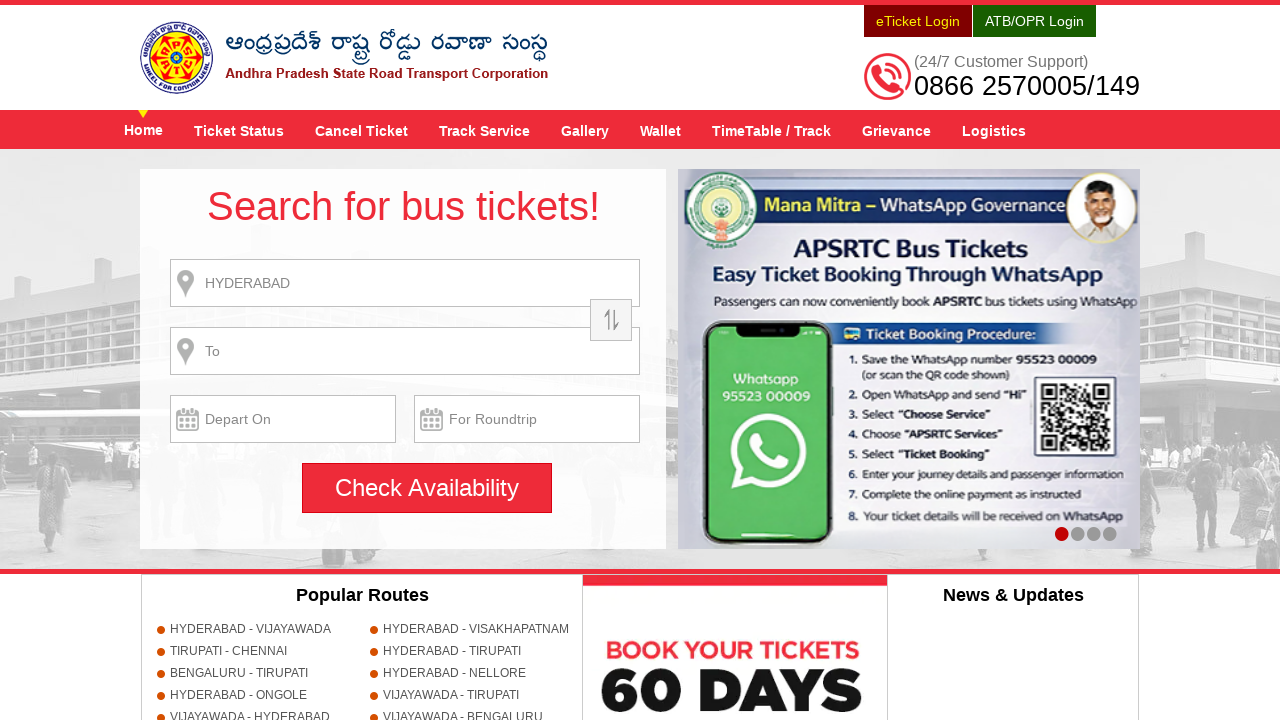

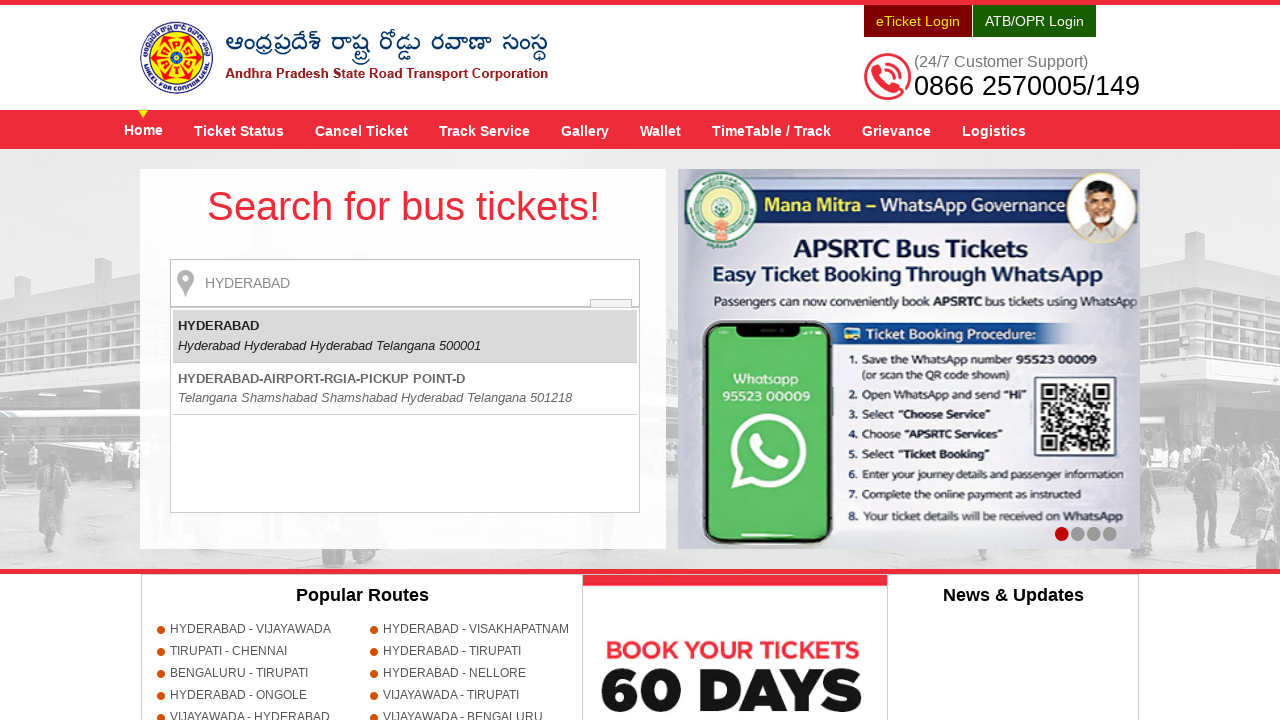